Tests radio button selection functionality by finding all radio buttons on a registration form and selecting the "Female" option dynamically.

Starting URL: https://demo.automationtesting.in/Register.html

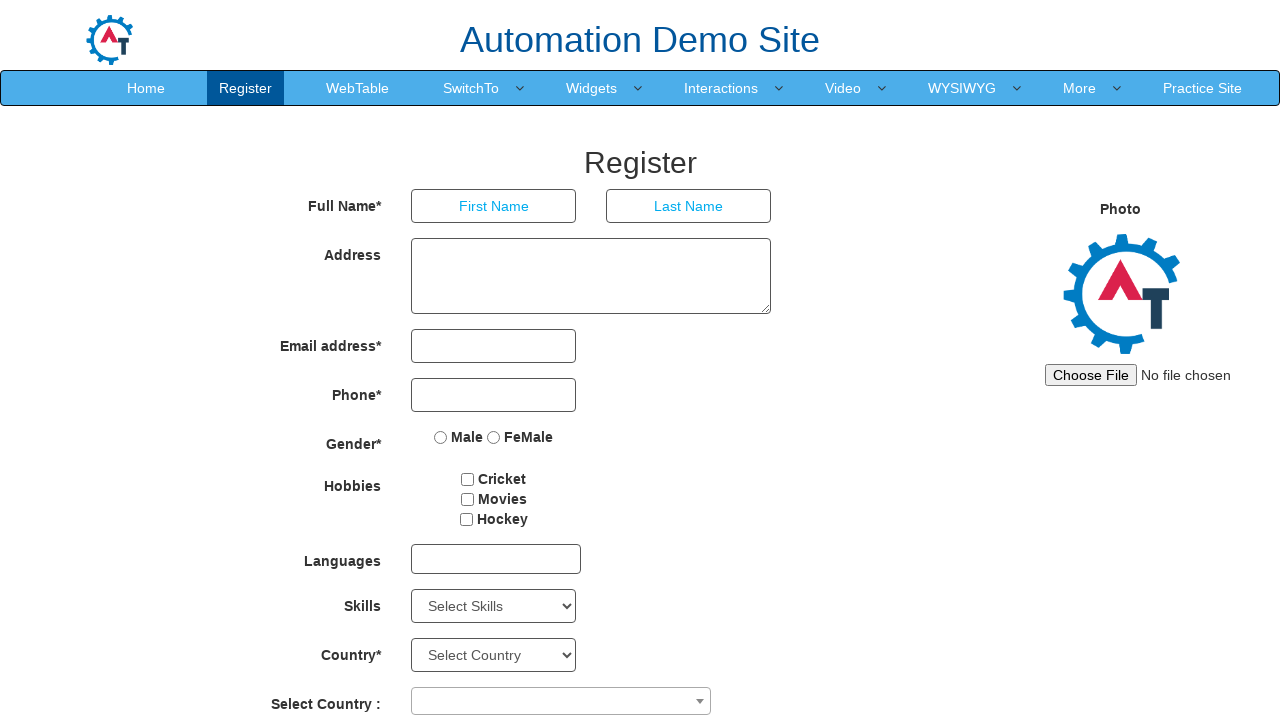

Waited for radio buttons to be present on the registration form
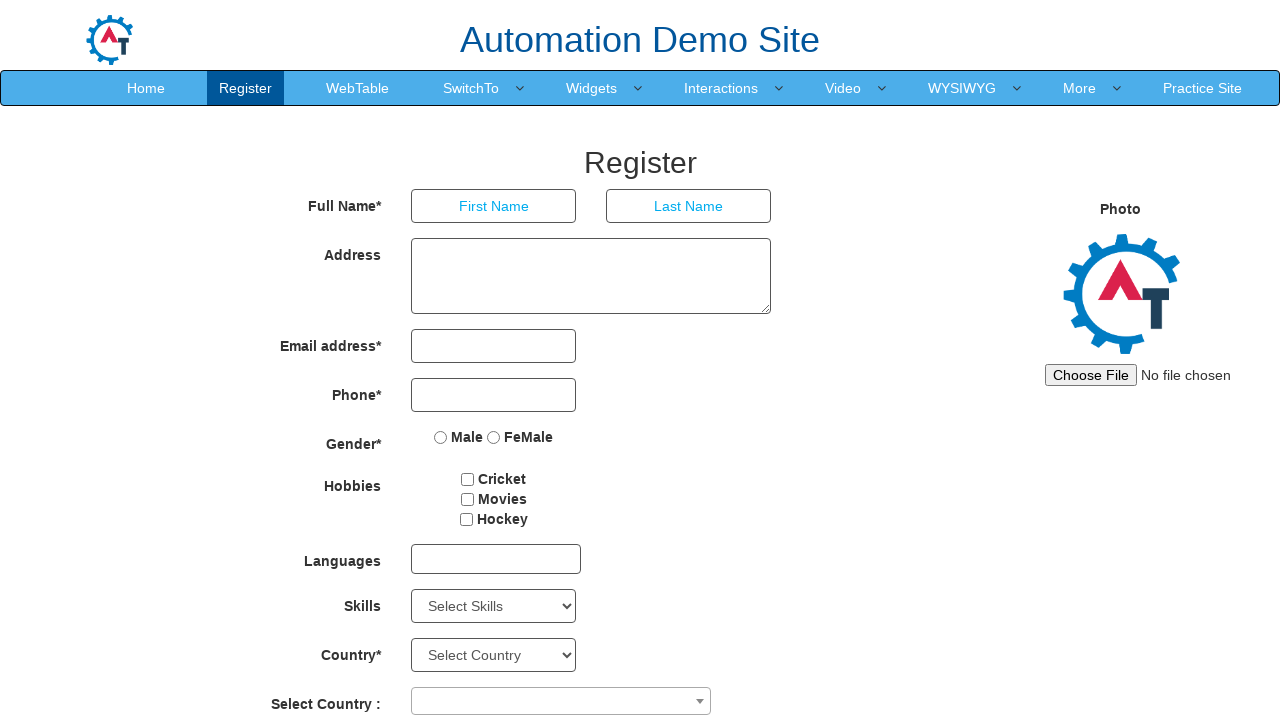

Located all radio buttons on the page
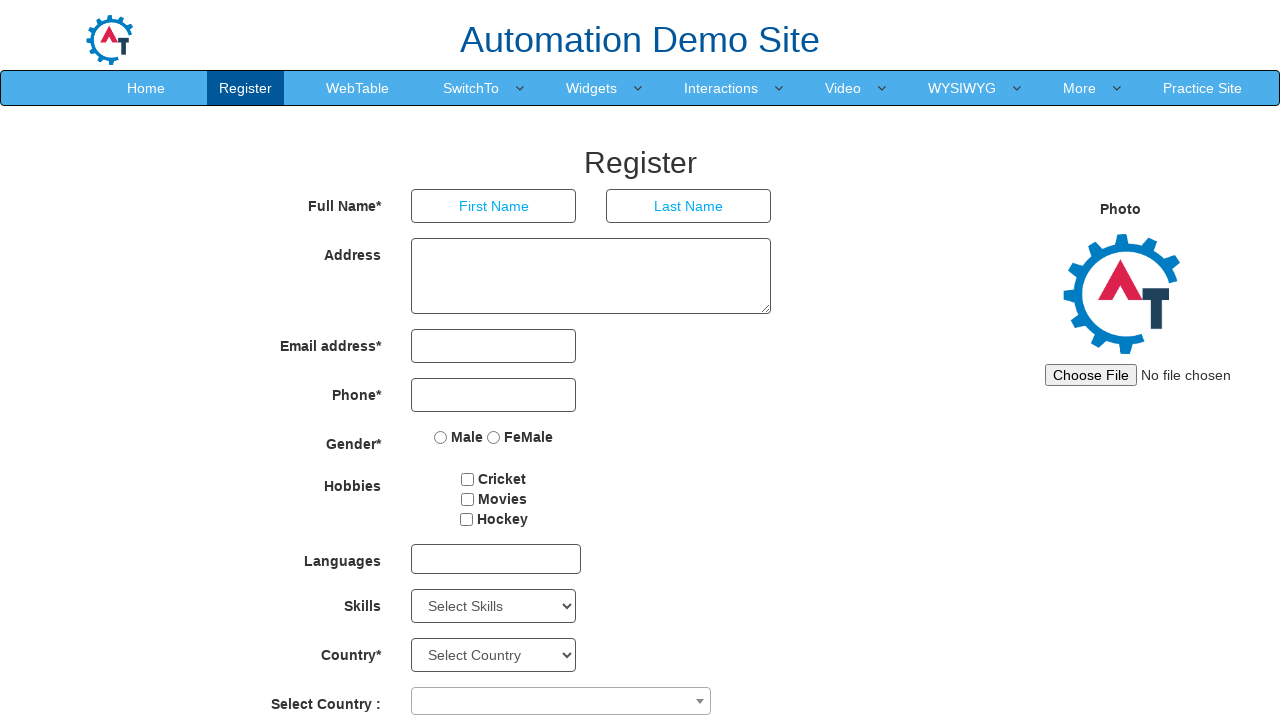

Found 2 radio buttons on the registration form
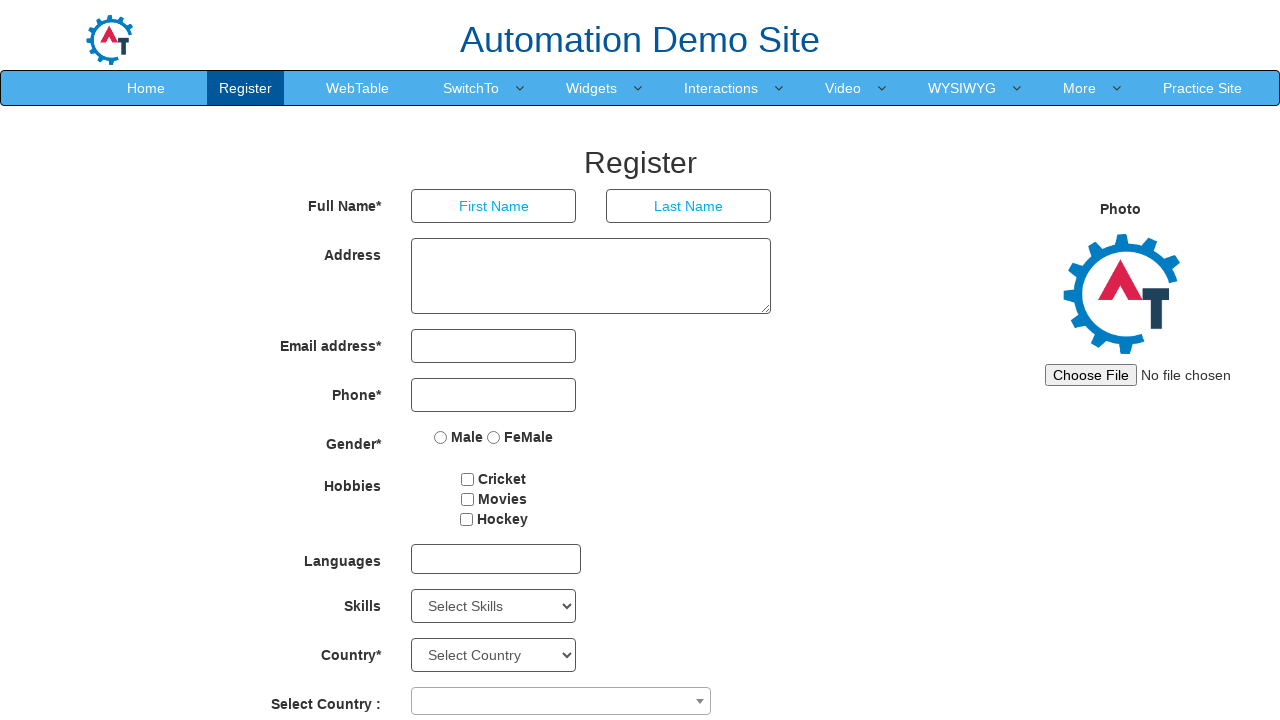

Retrieved value attribute from radio button 1: 'Male'
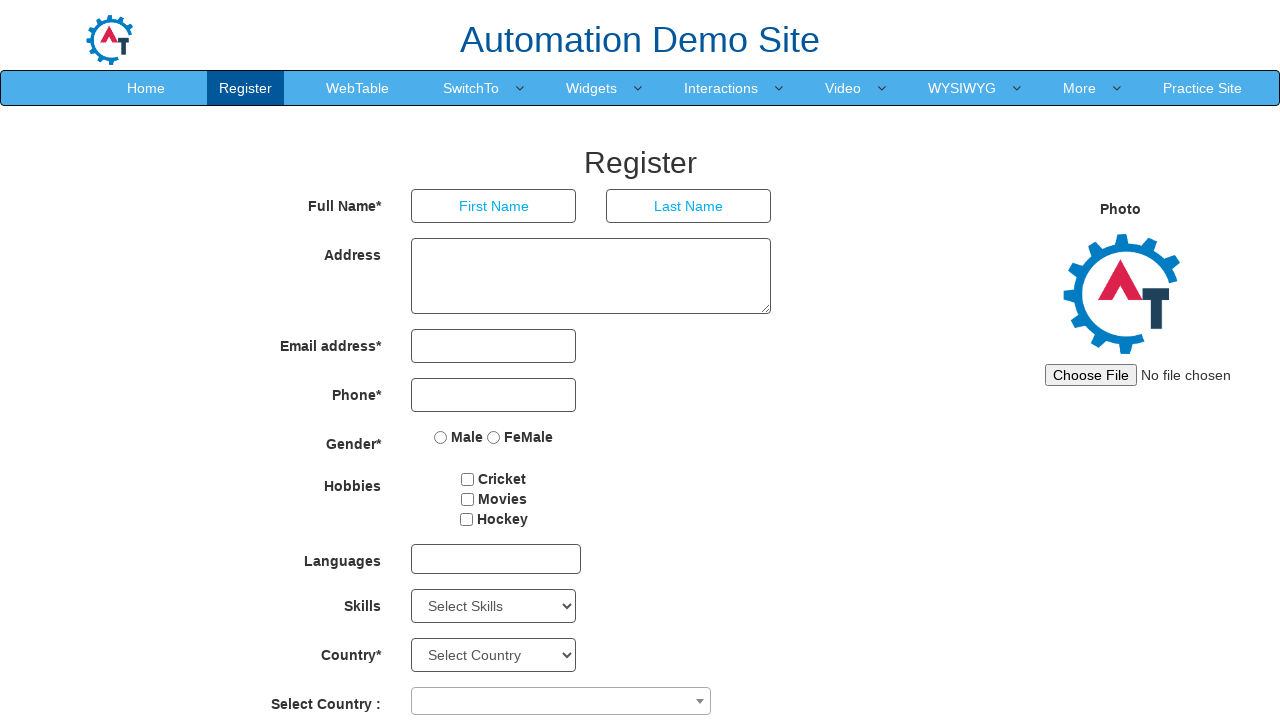

Retrieved value attribute from radio button 2: 'FeMale'
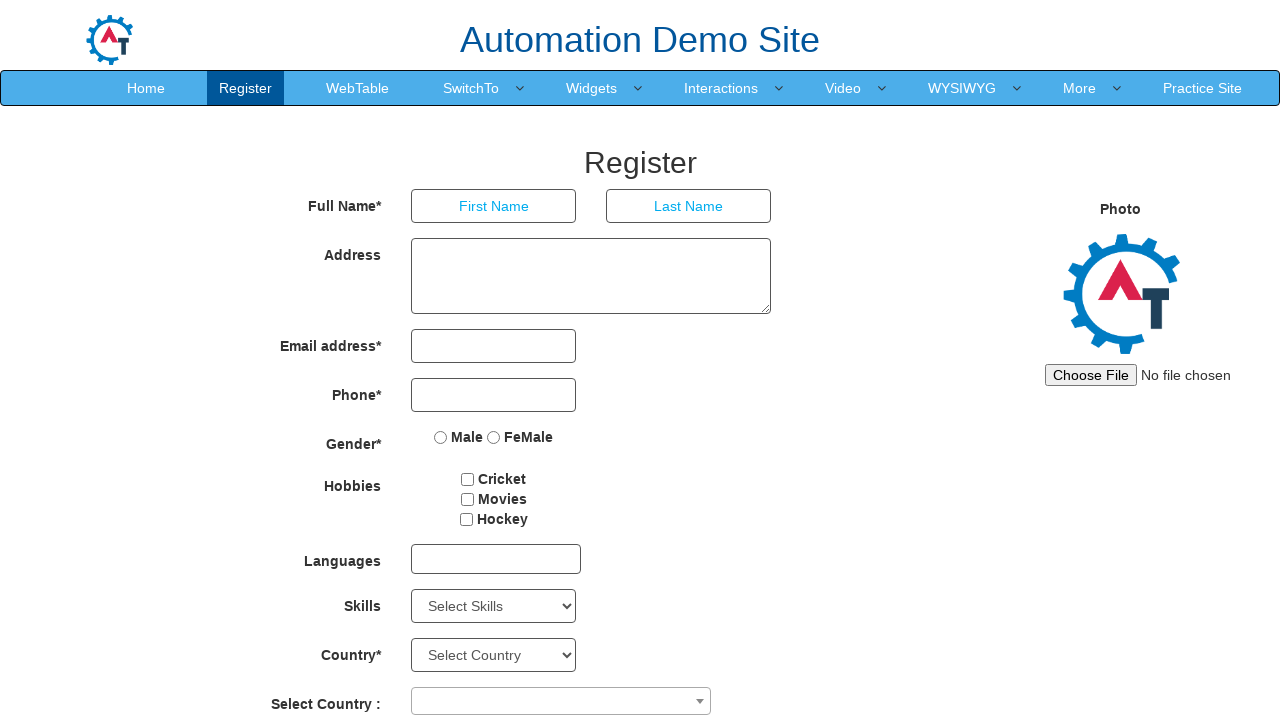

Clicked the 'Female' radio button at (494, 437) on input[type='radio'] >> nth=1
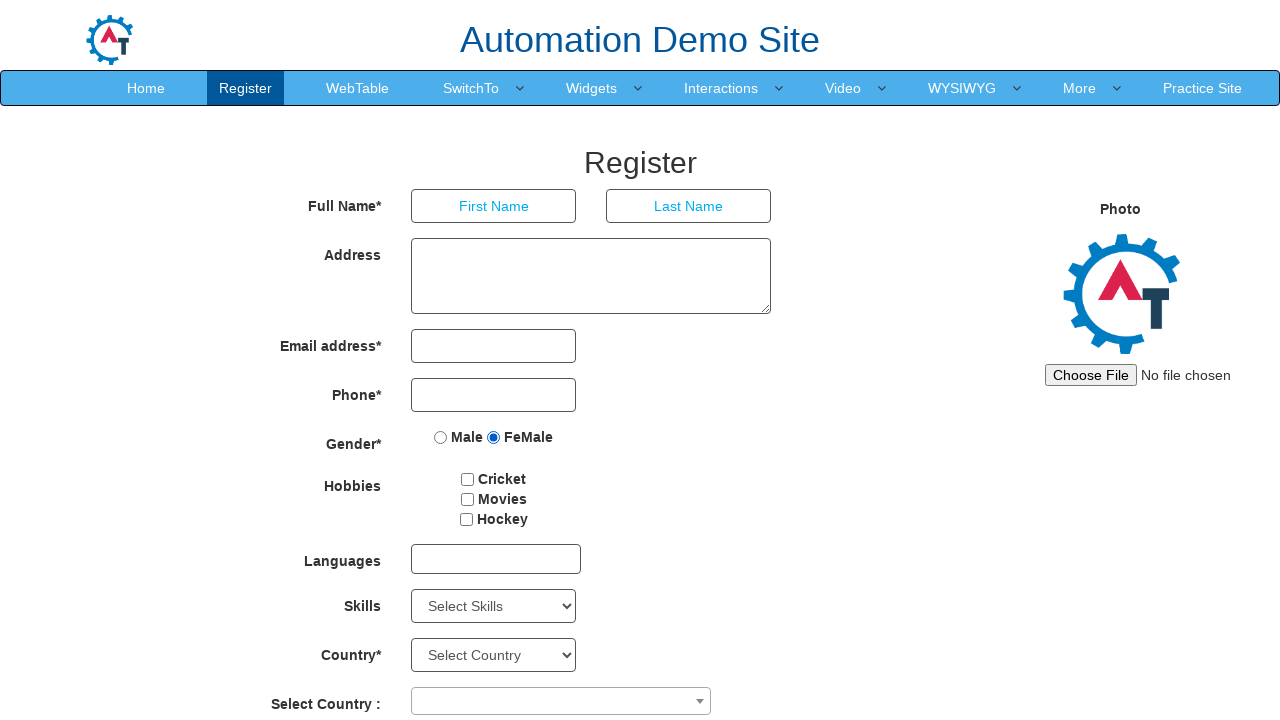

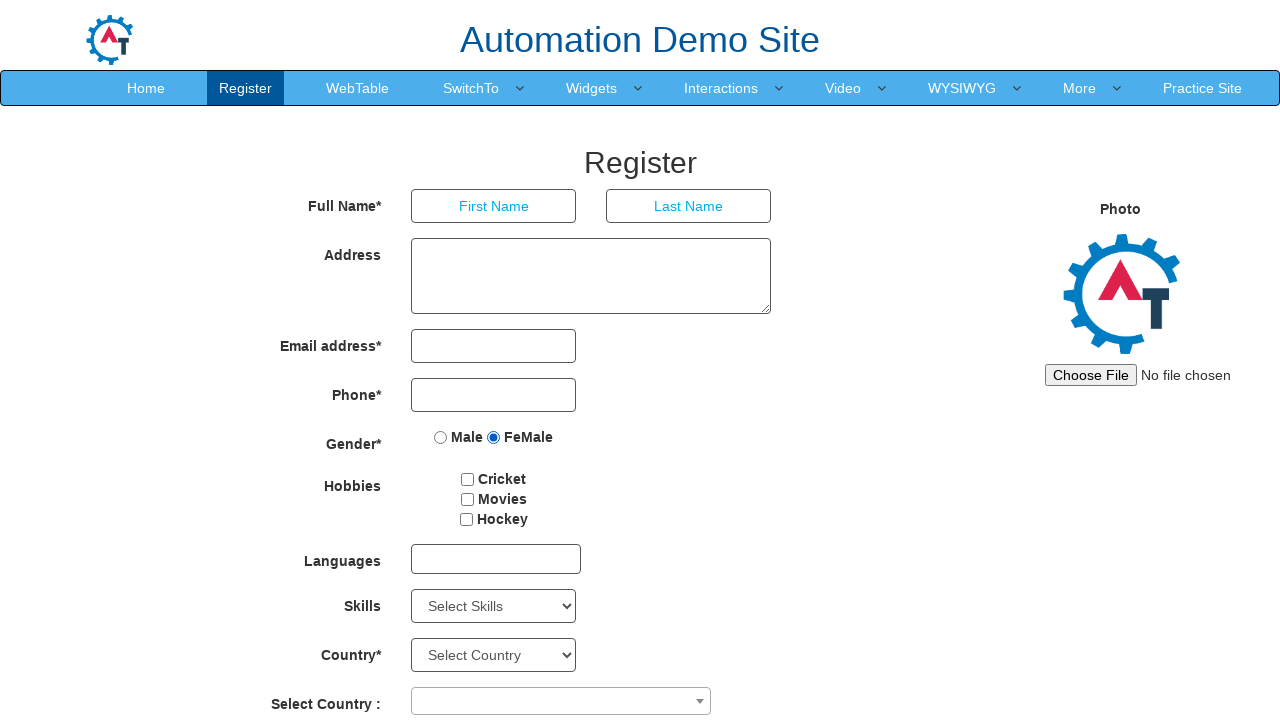